Tests the text box form on DemoQA by filling in a full name and email, submitting the form, and verifying the submitted data is displayed correctly.

Starting URL: https://demoqa.com/text-box

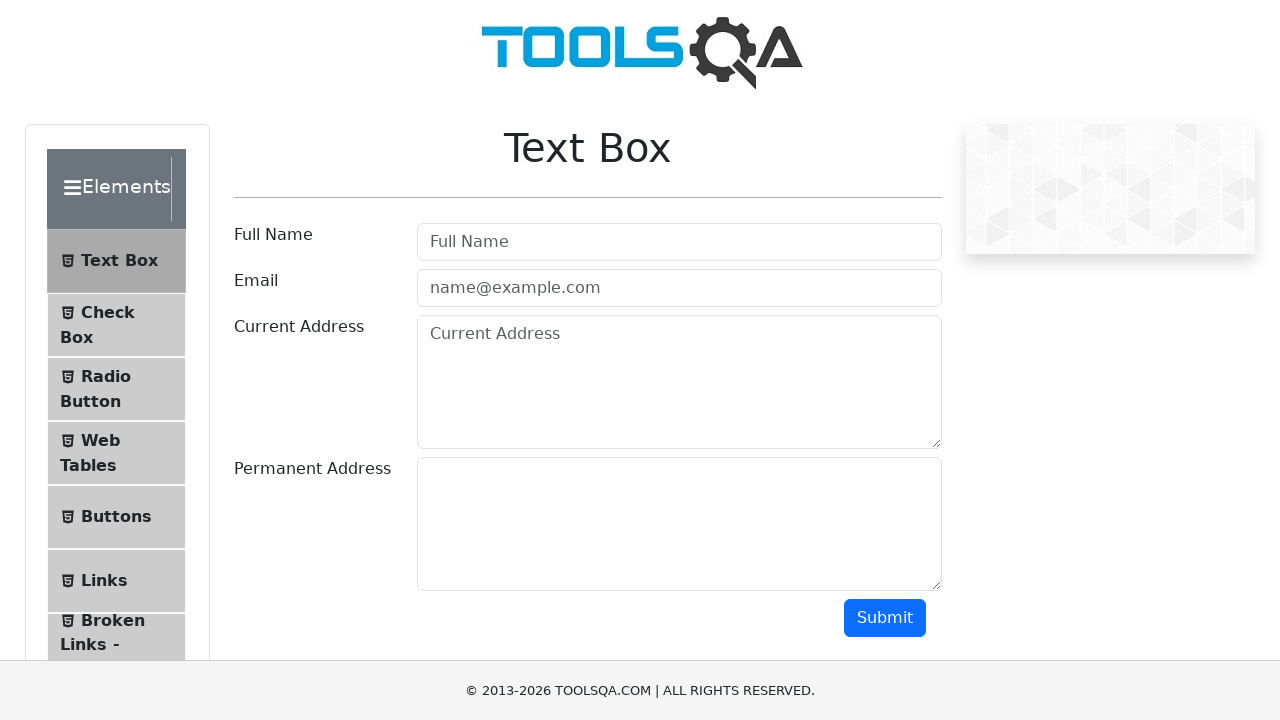

Filled in full name field with 'testName' on #userName
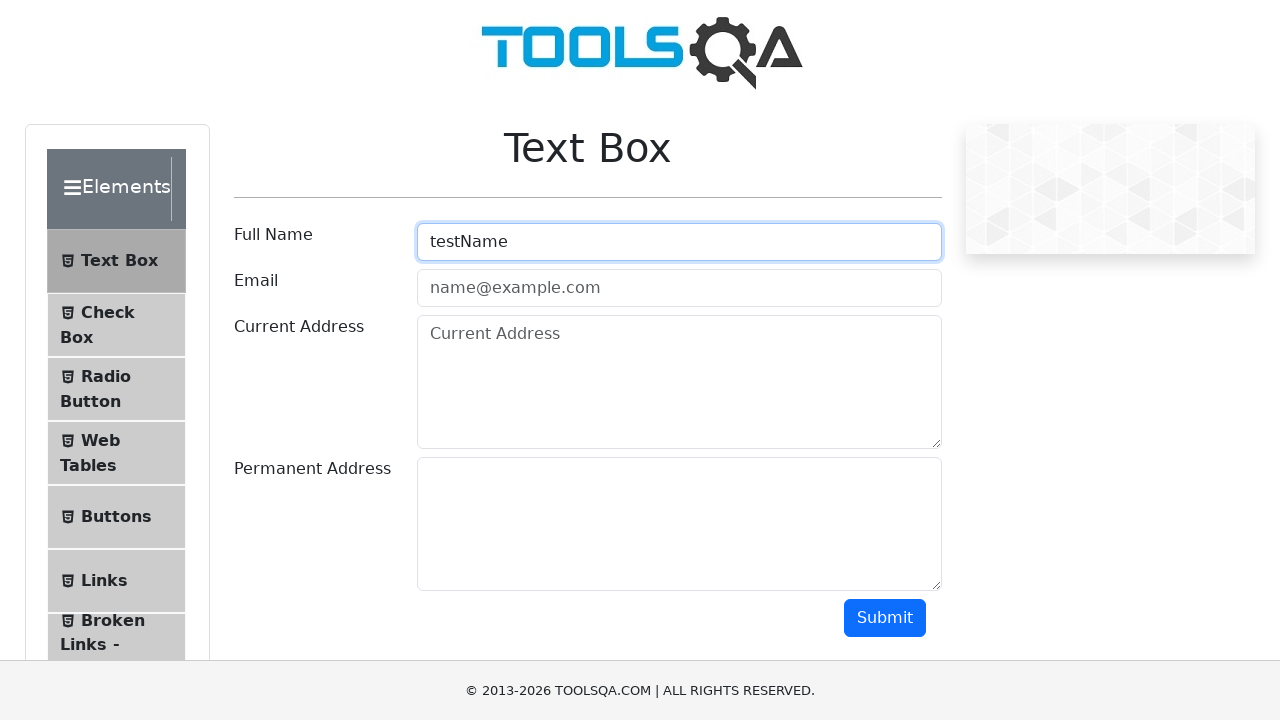

Filled in email field with 'test@gmail.com' on #userEmail
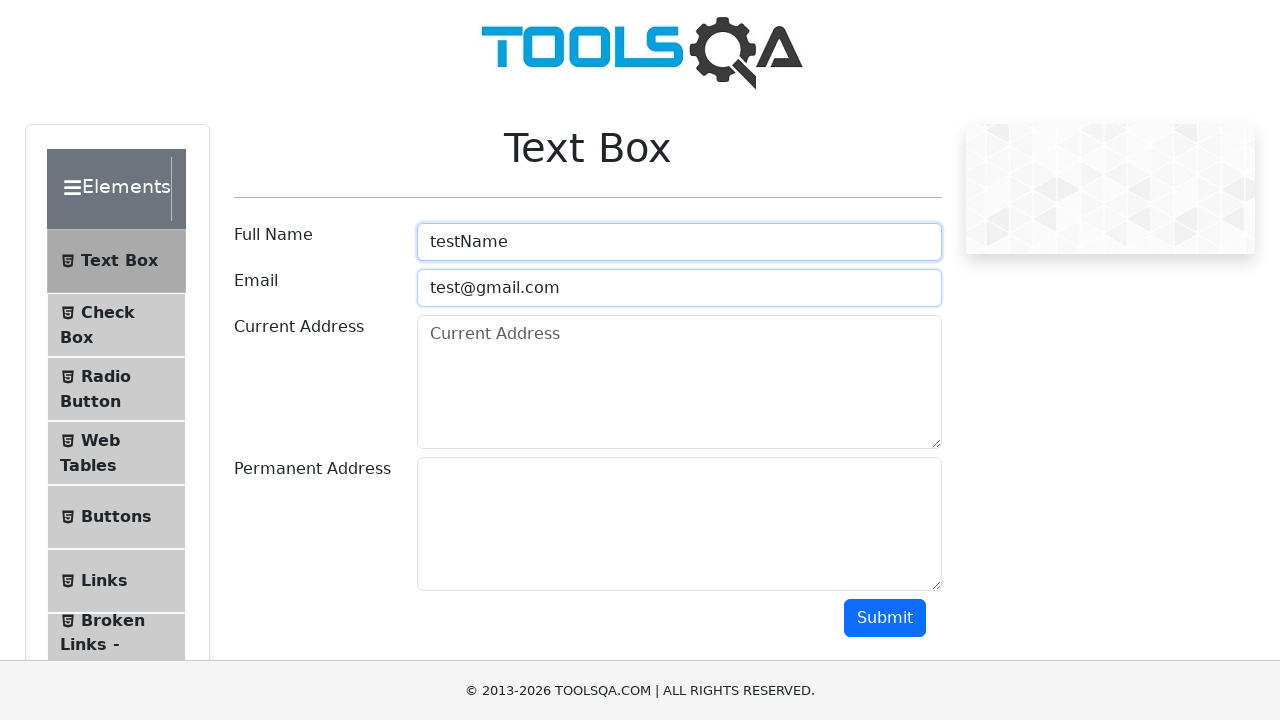

Clicked the submit button to submit the form at (885, 618) on #submit
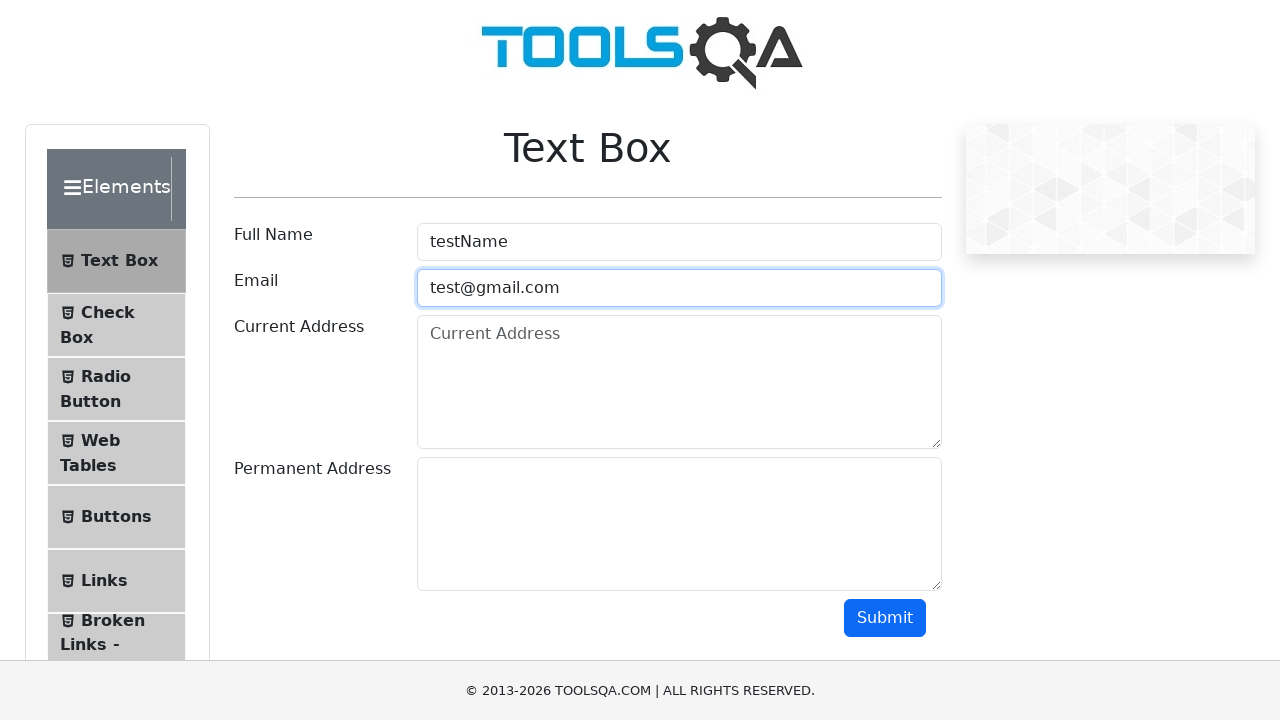

Name output element loaded and displayed
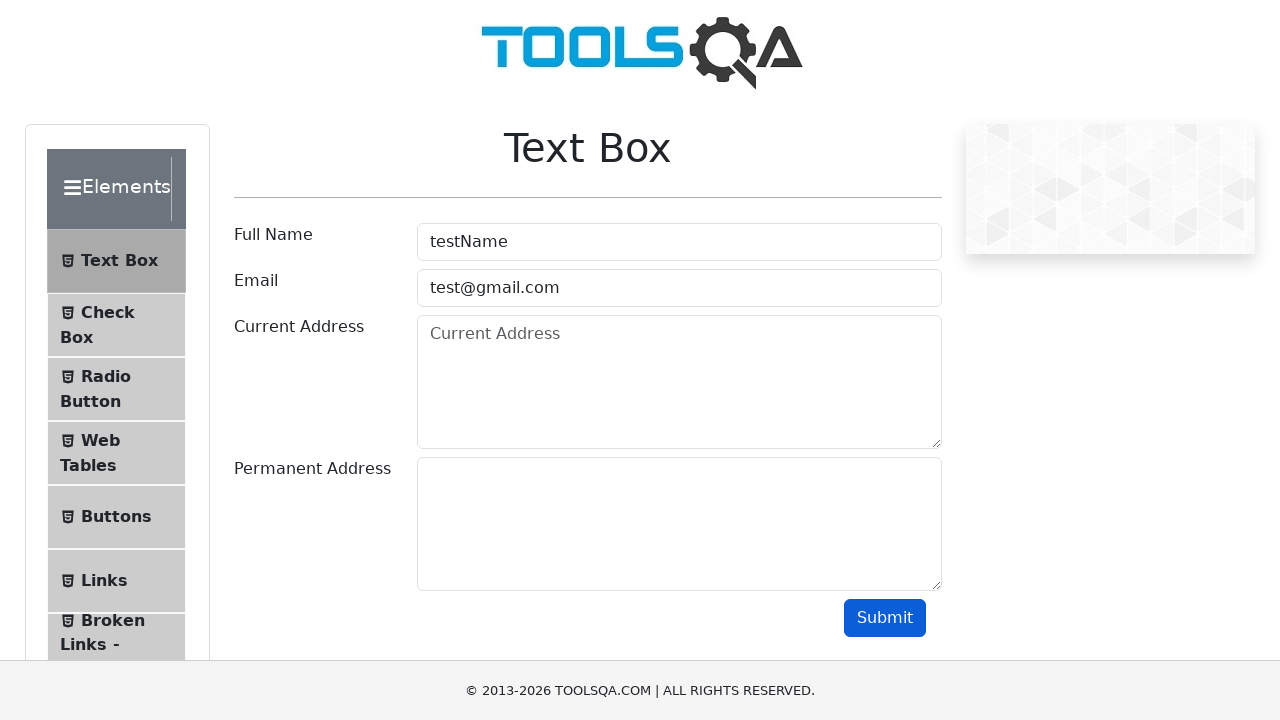

Email output element loaded and displayed
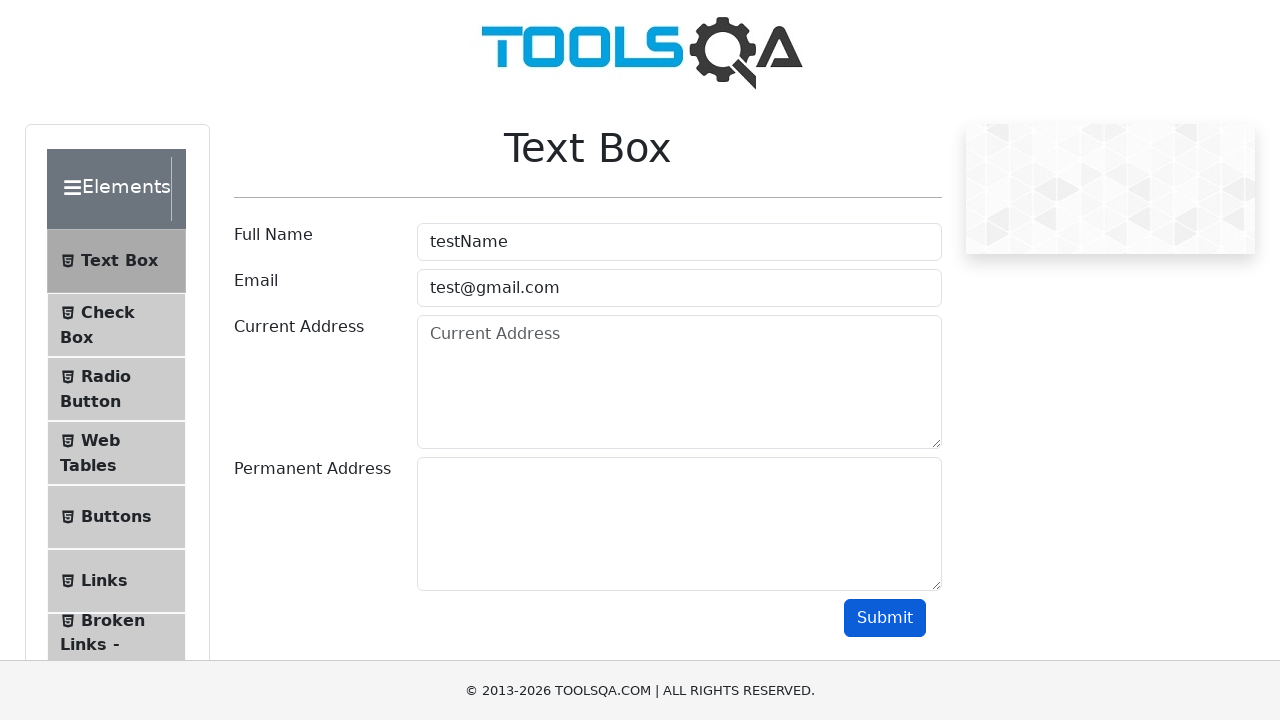

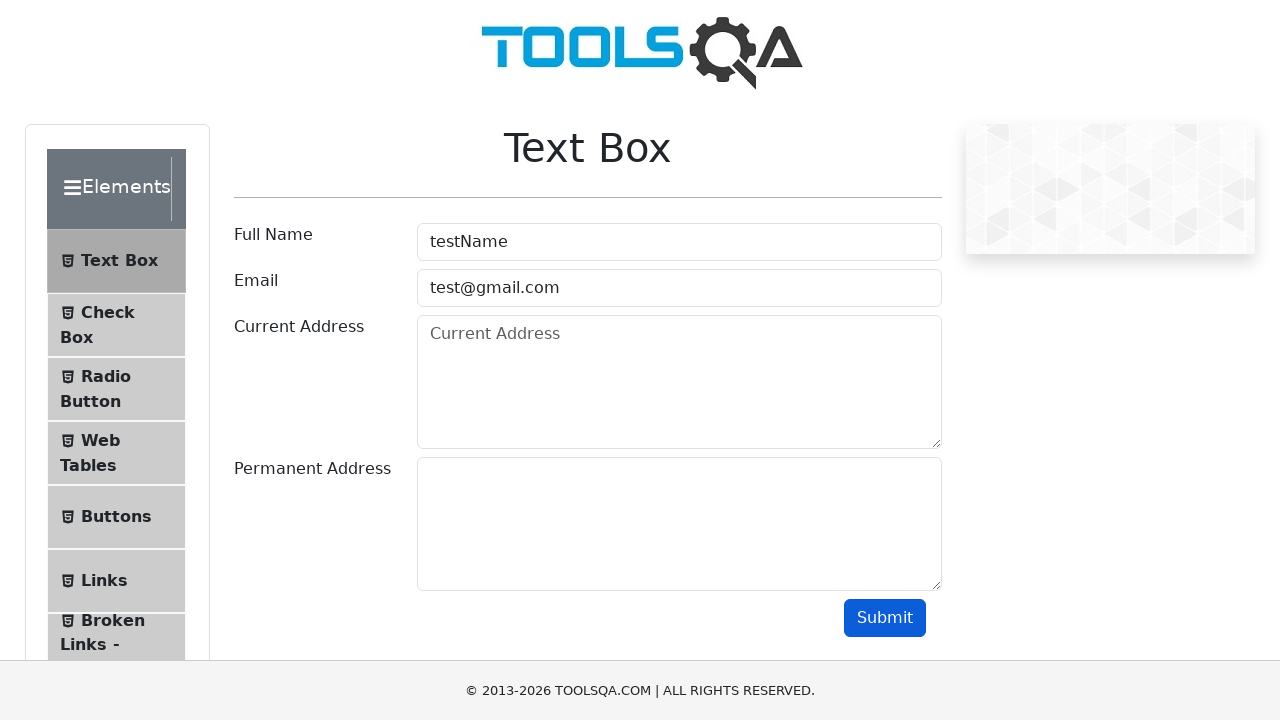